Tests sorting the Due column in table 2 using semantic class-based locators instead of positional selectors.

Starting URL: http://the-internet.herokuapp.com/tables

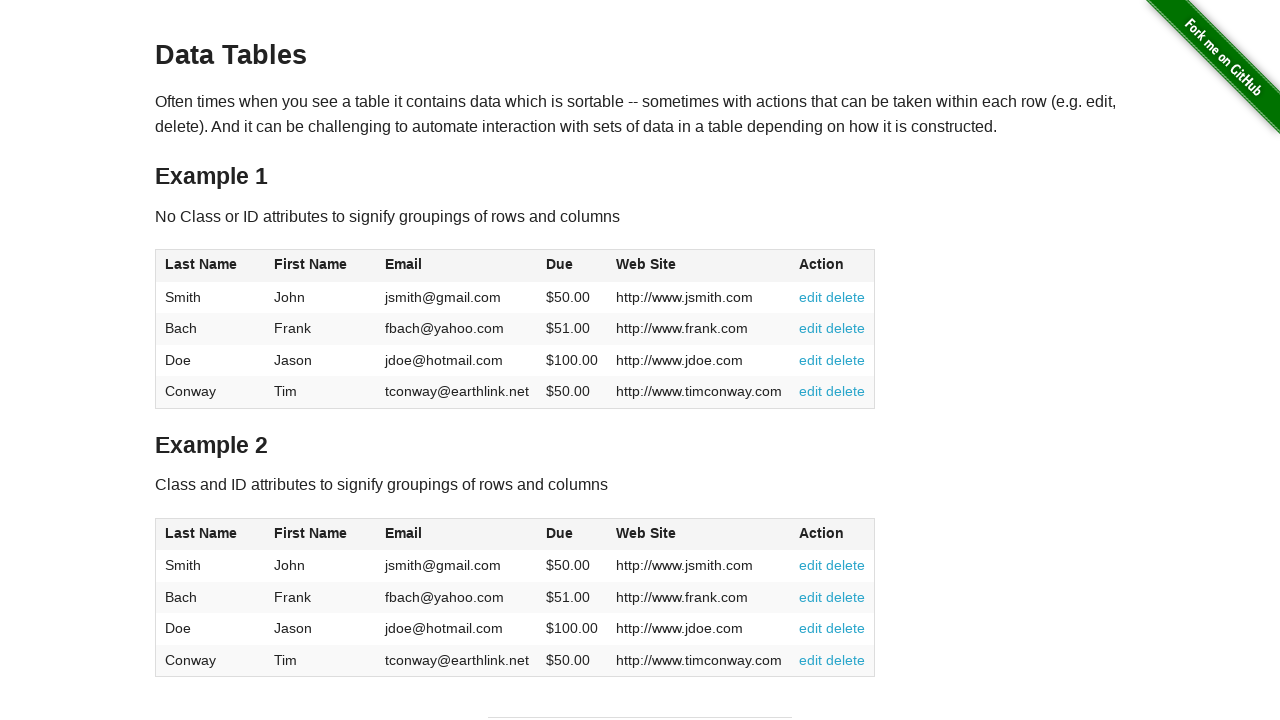

Clicked the Due column header in table 2 to sort at (560, 533) on #table2 thead .dues
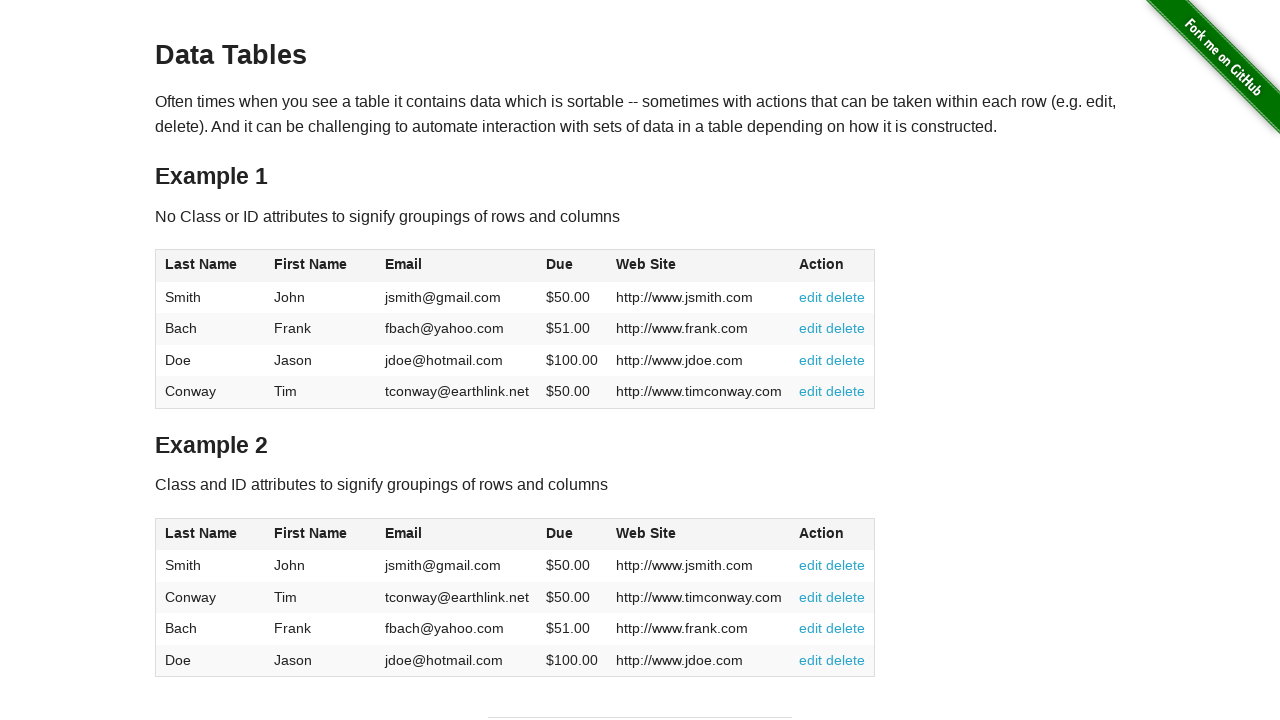

Due column in table 2 body loaded and is visible
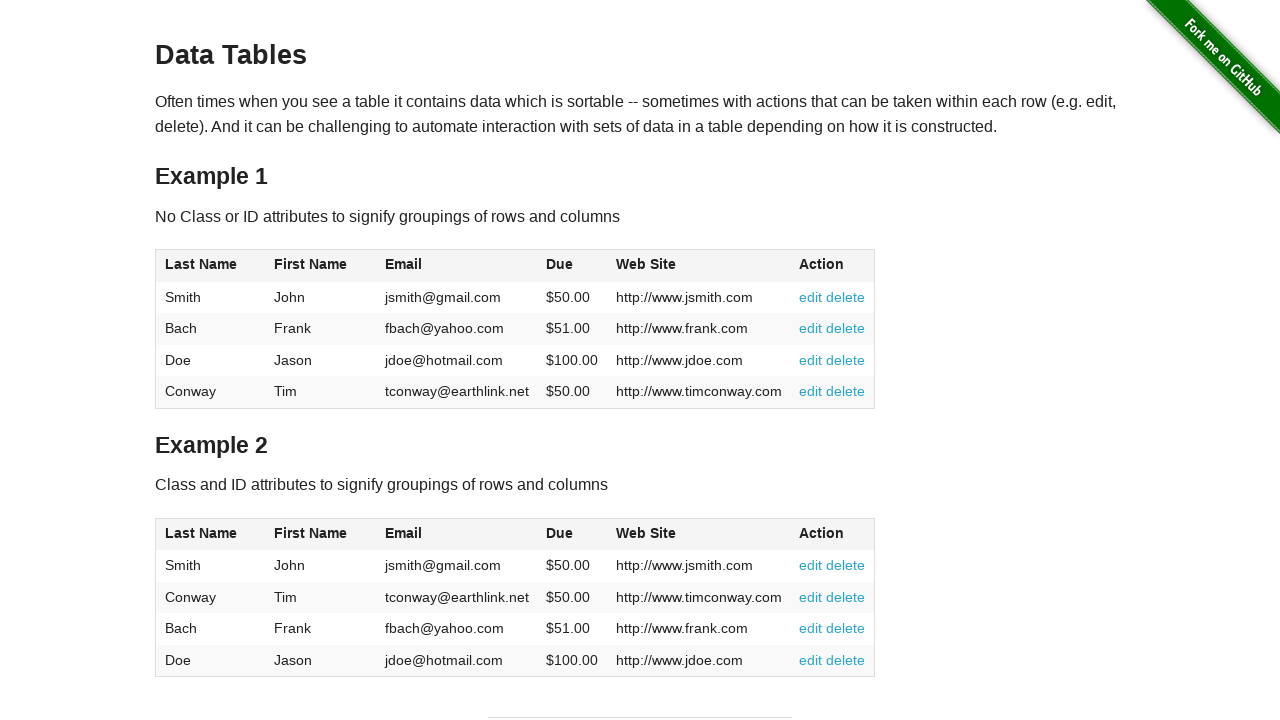

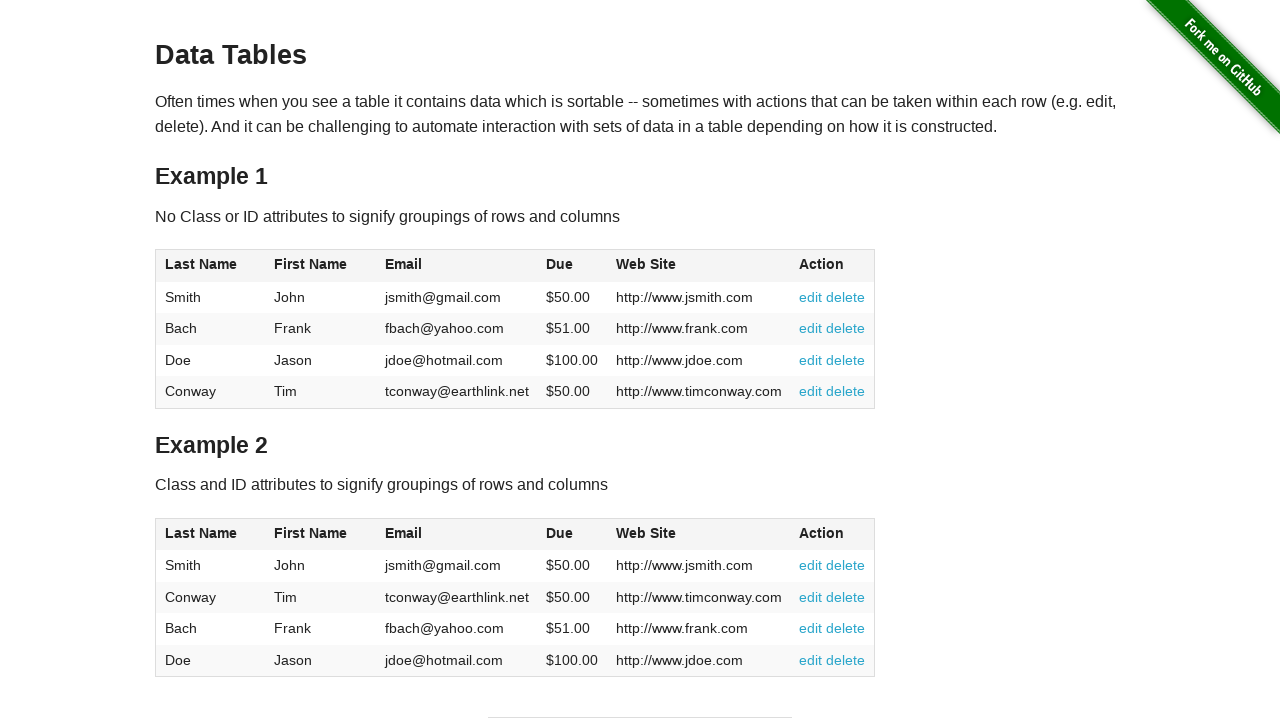